Tests successful form submission by filling all fields with valid data and verifying a success message appears.

Starting URL: https://katalon-test.s3.amazonaws.com/aut/html/form.html

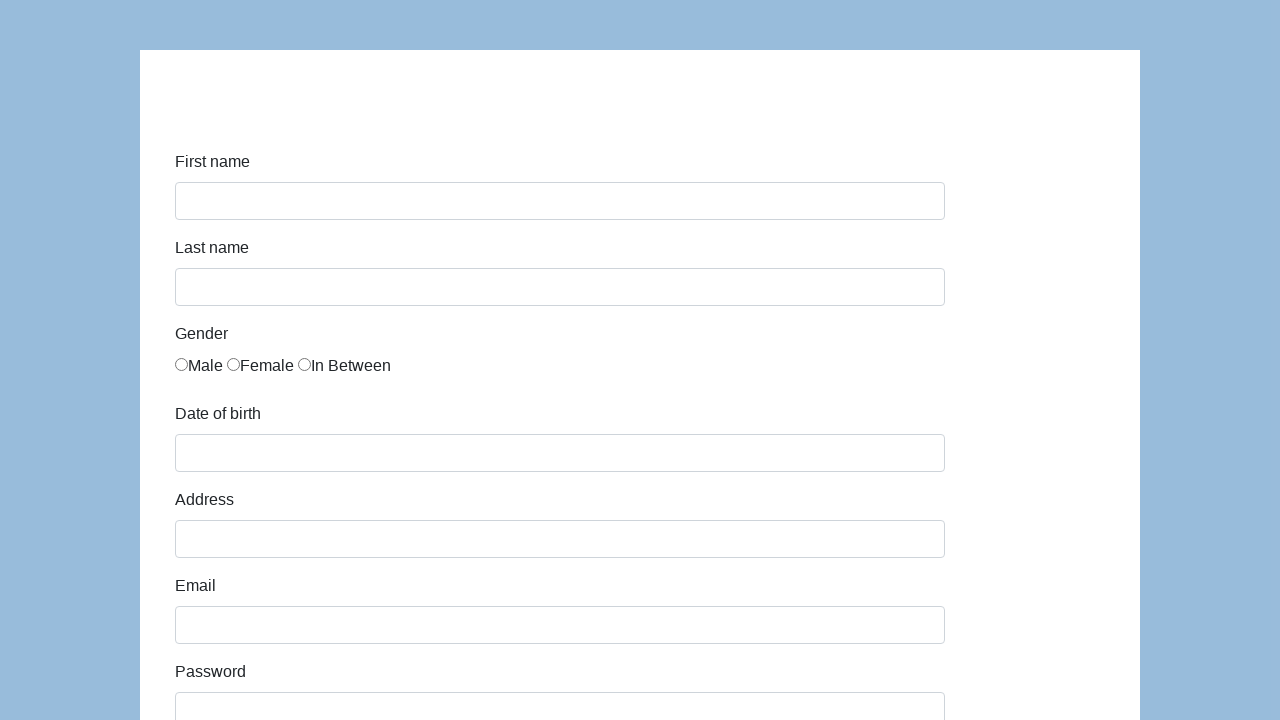

Waited for form to load
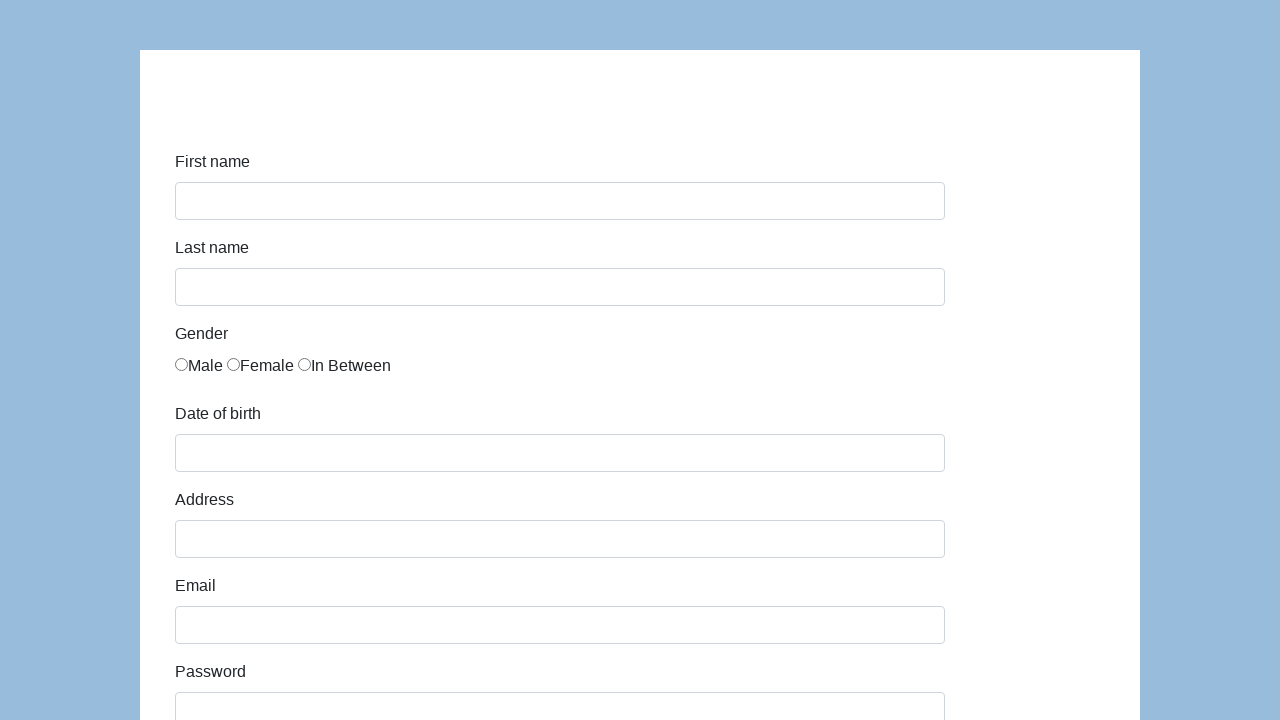

Filled first name field with 'Elena' on input#first-name, input[name='firstName'], input[id*='first'][type='text']
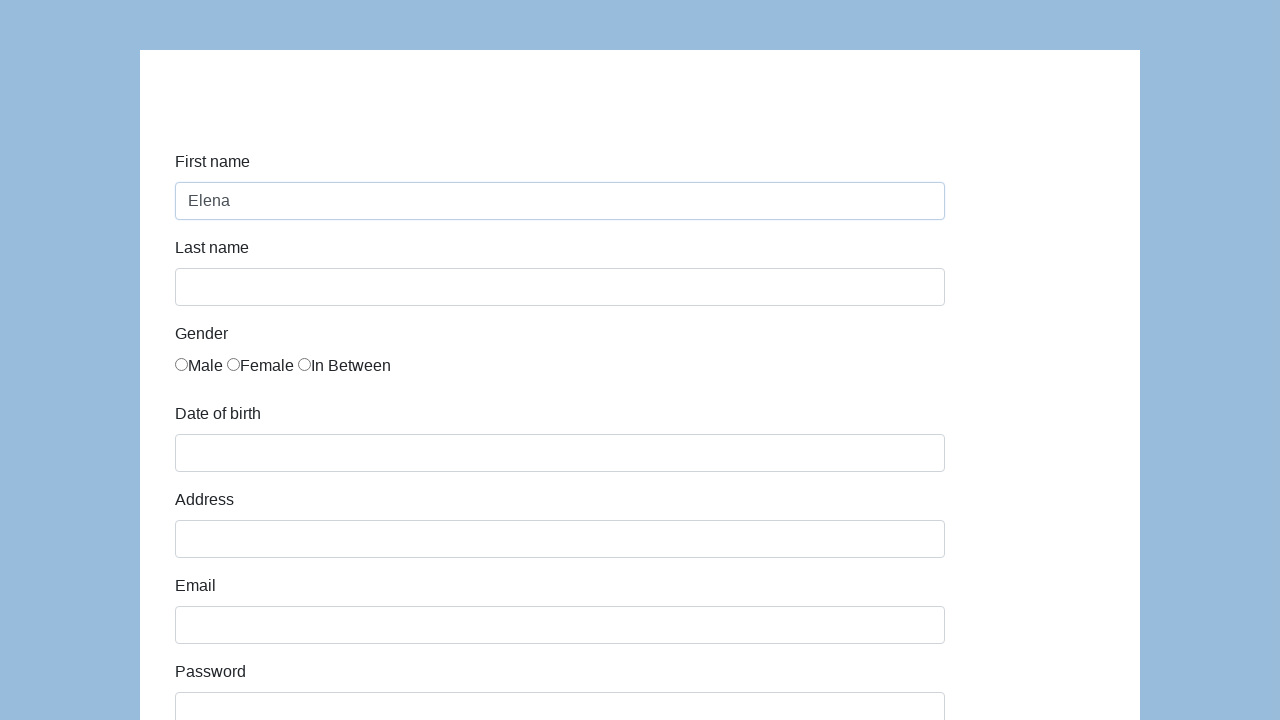

Filled last name field with 'Rodriguez' on input#last-name, input[name='lastName'], input[id*='last'][type='text']
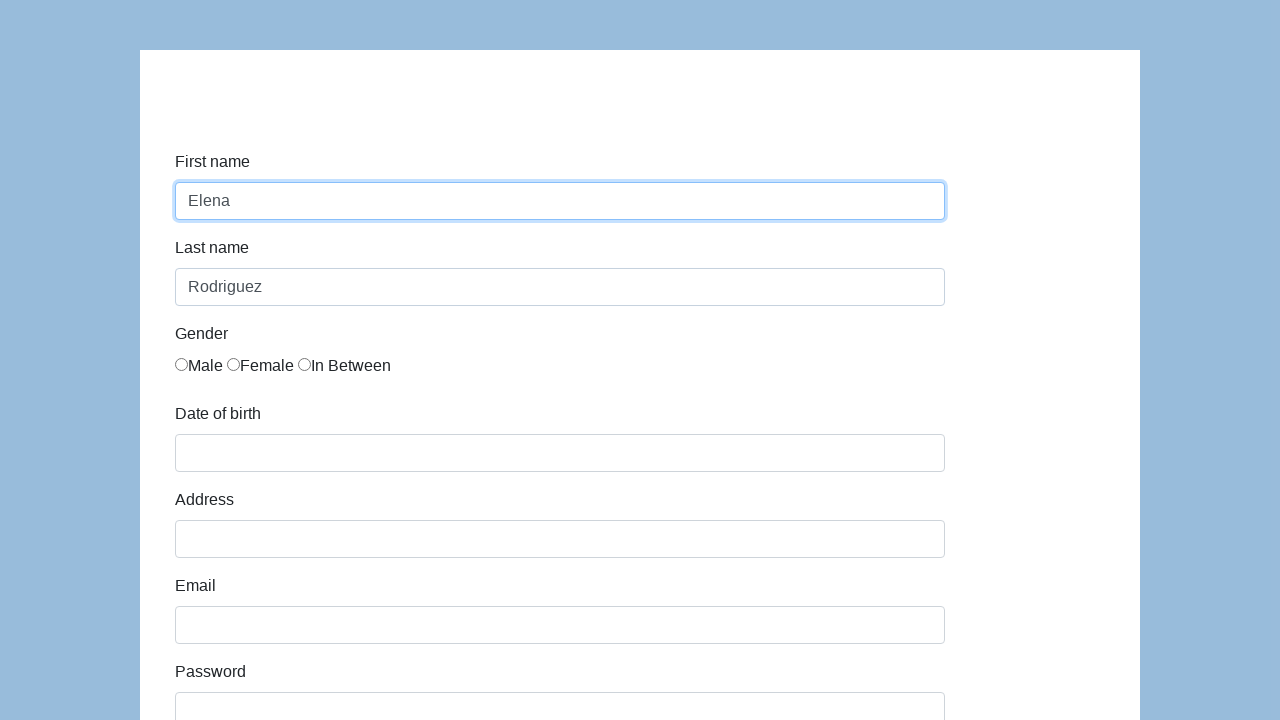

Selected male gender radio button at (182, 364) on input[type='radio'][value='male'], input[type='radio'][id*='male'], input[type='
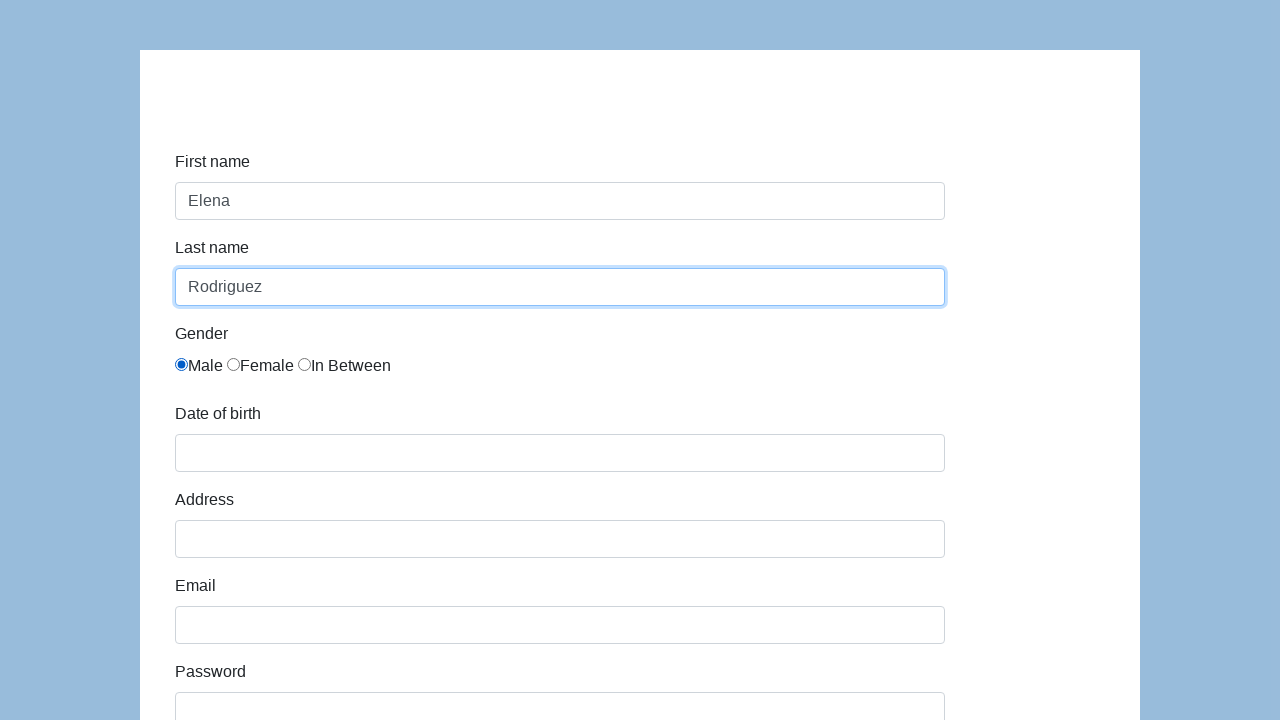

Filled date of birth with '1992-05-20' on input#dob, input[type='date'], input[name*='dob'] >> nth=0
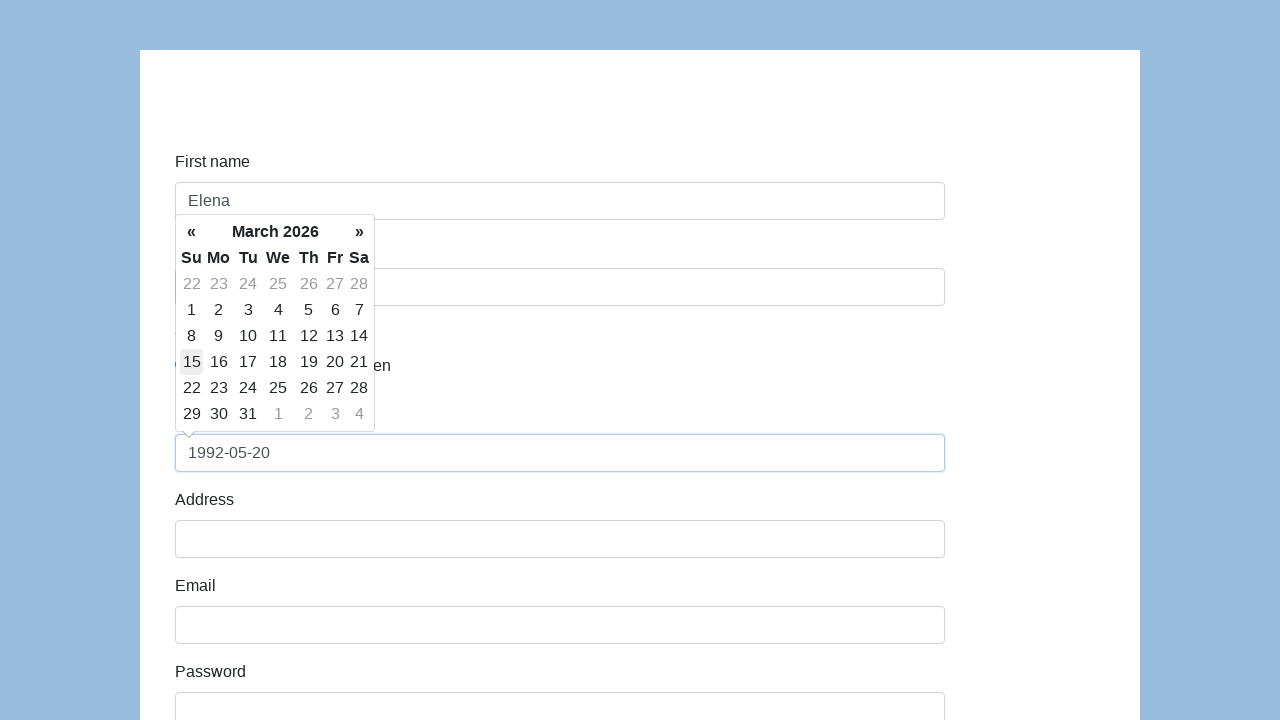

Filled email field with 'elena.rodriguez@example.com' on input#email, input[type='email'], input[name='email']
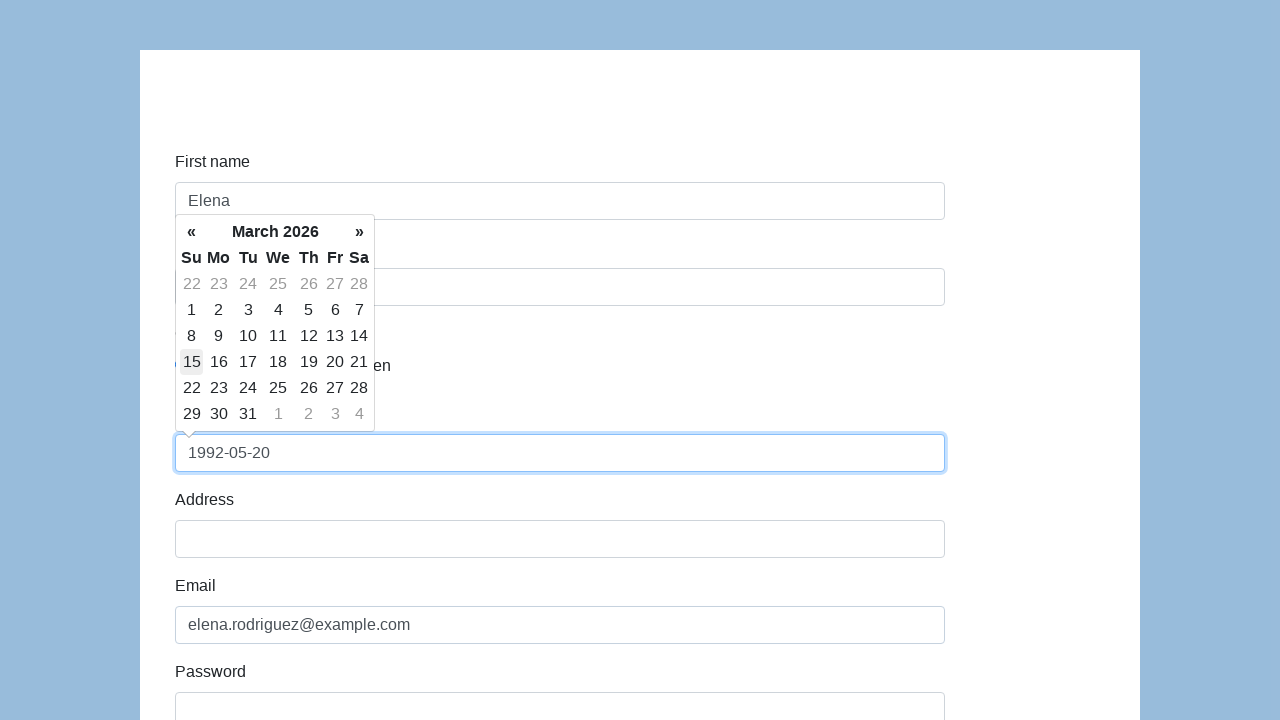

Filled password field with secure password on input#password, input[type='password'][name='password'], input[id*='password']
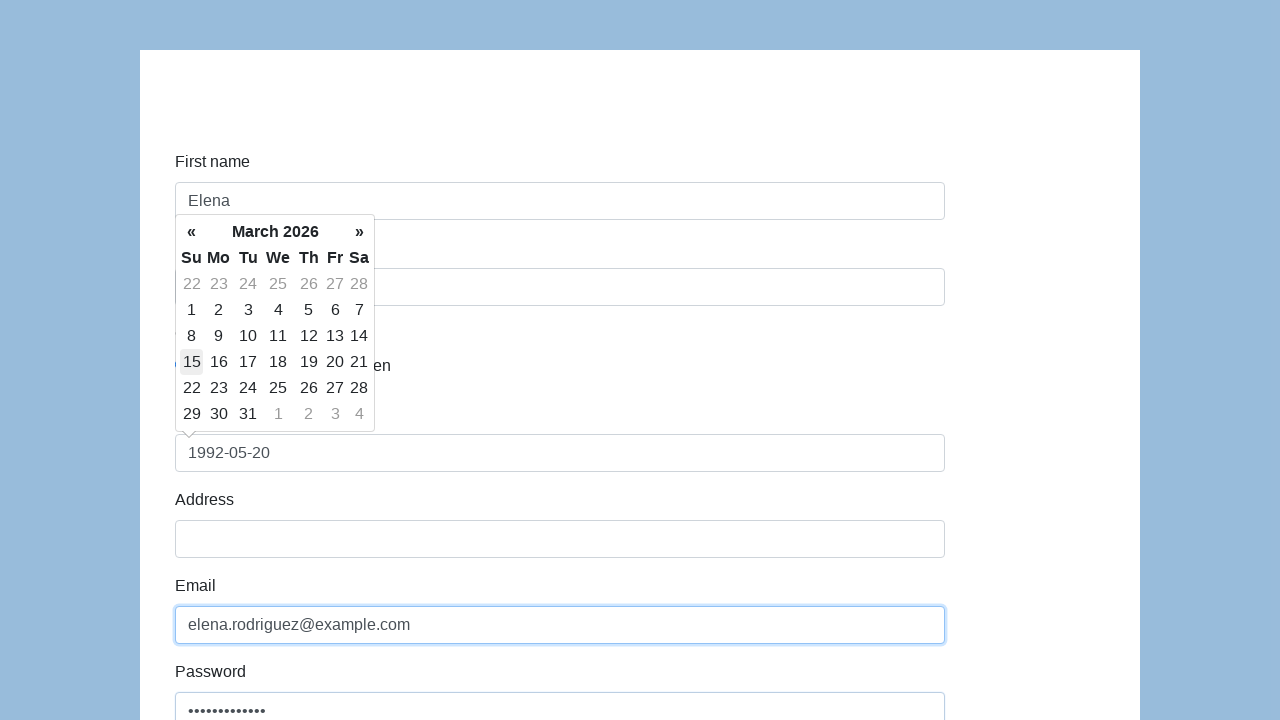

Filled company field with 'QA Solutions Ltd' on input#company, input[name='company'] >> nth=0
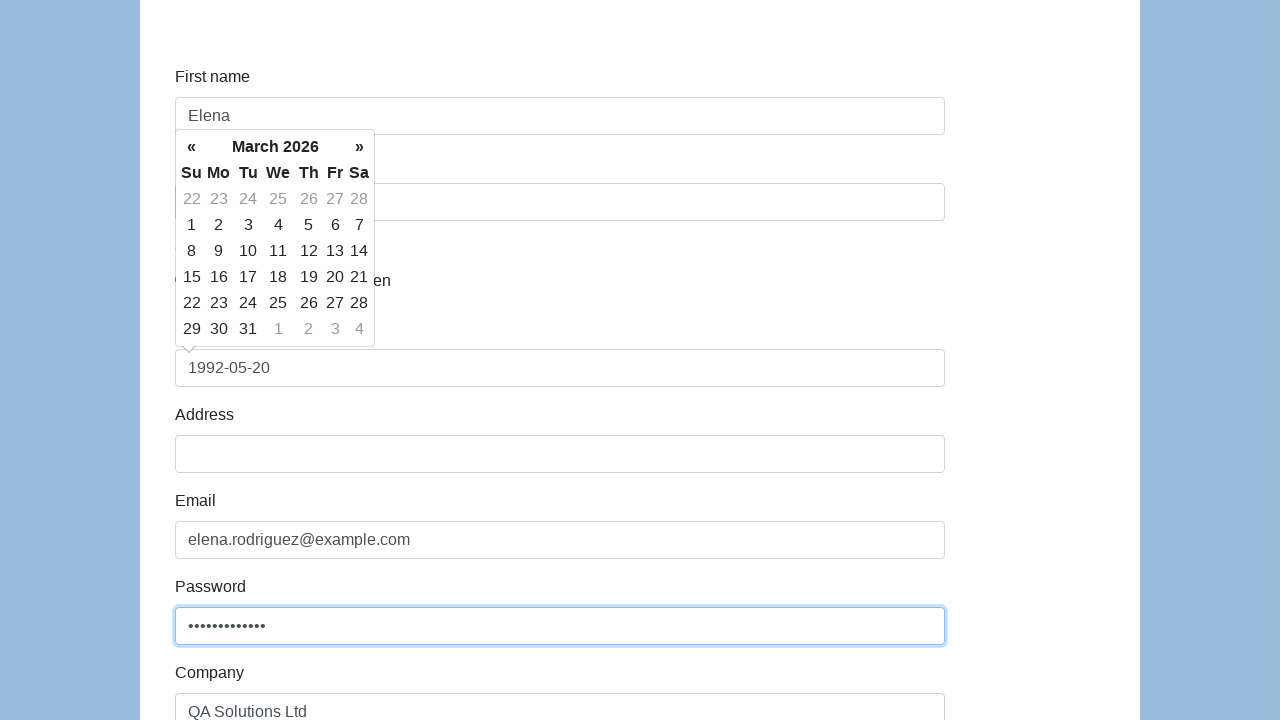

Selected role option at index 1 on select#role, select[name='role'], select[id*='role'], select >> nth=0
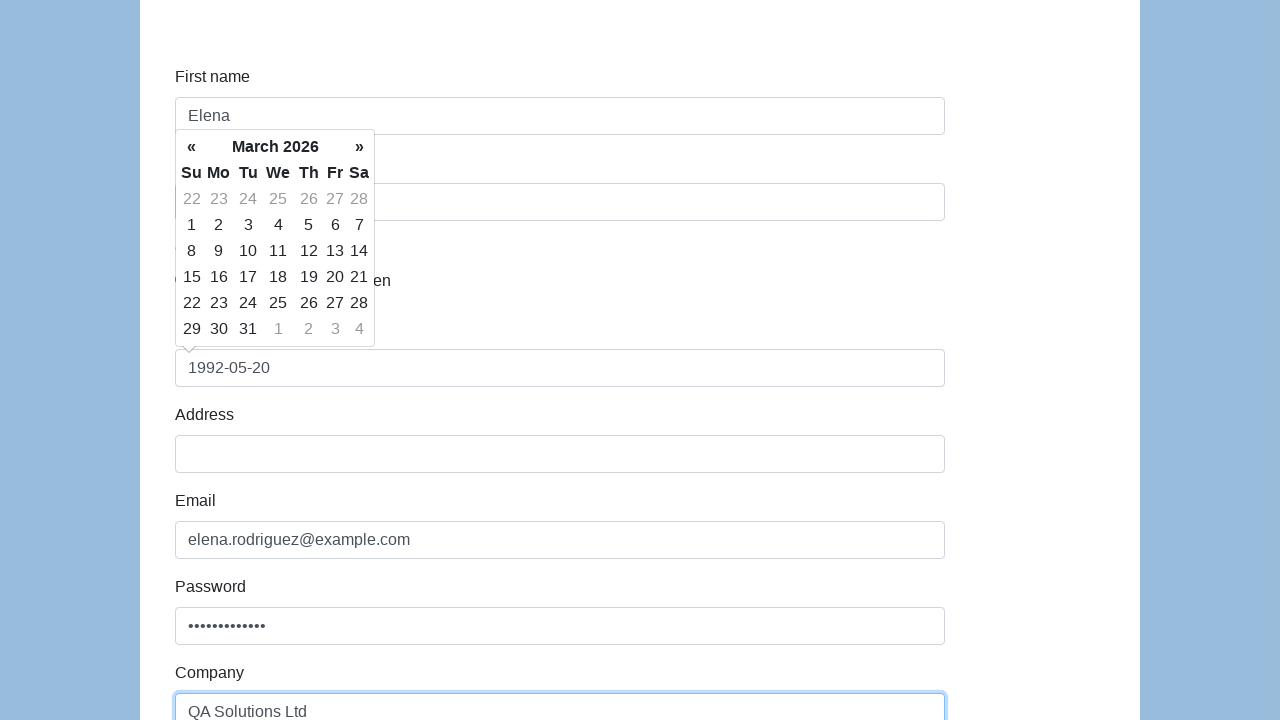

Selected expectation option at index 0 on select#expectation, select[name='expectation'], select[multiple] >> nth=0
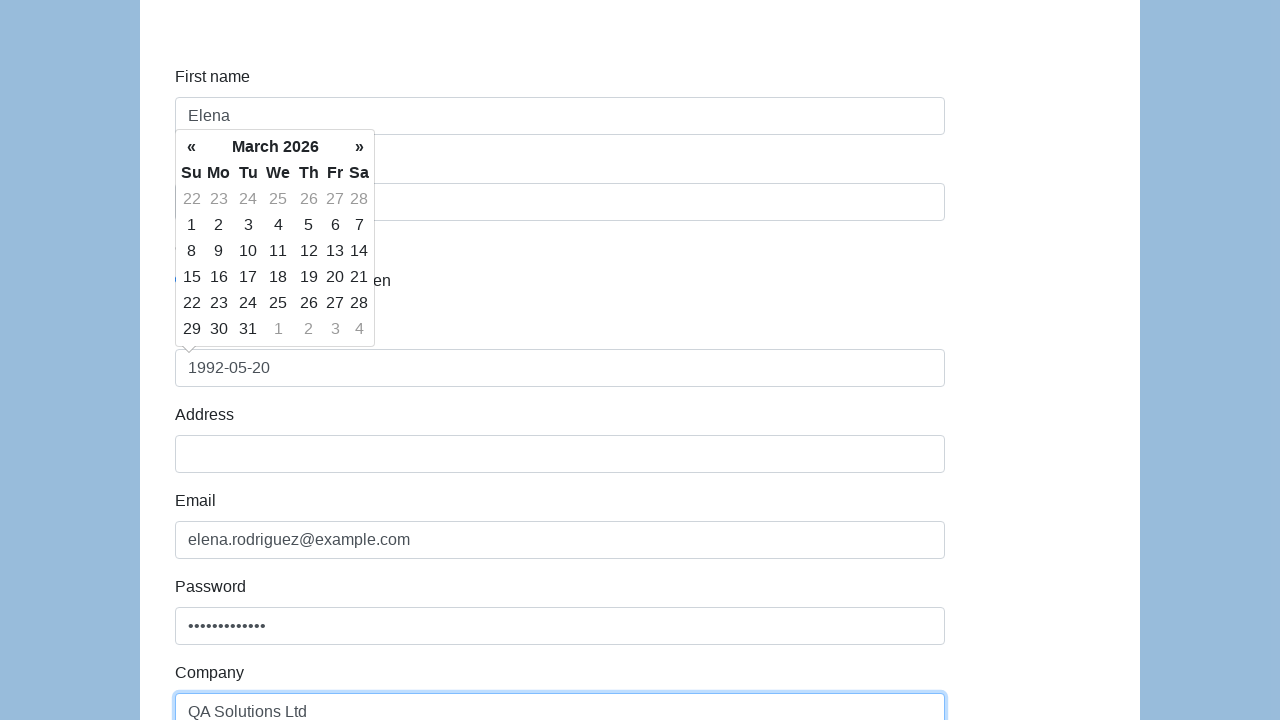

Checked development checkbox at (182, 360) on input[type='checkbox'][id*='development'], input[type='checkbox'][name*='develop
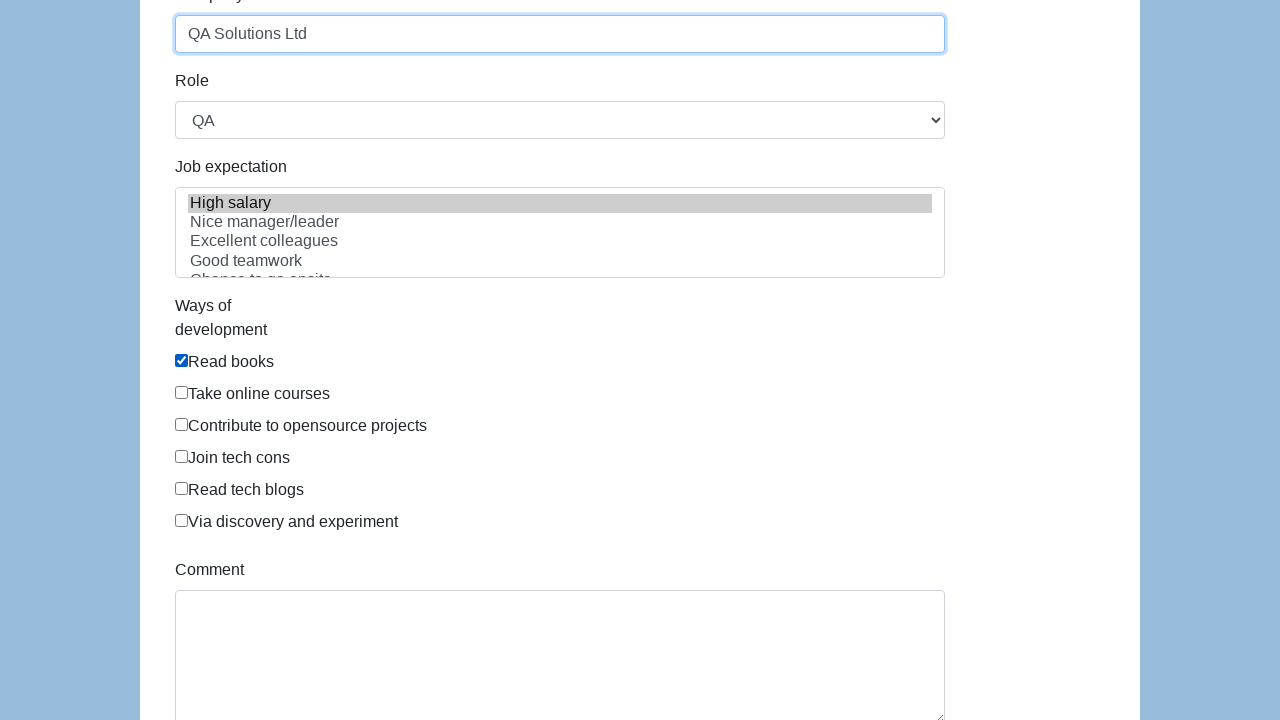

Clicked submit button to submit the form at (213, 665) on button#submit, button[type='submit'], button.btn, input[type='submit']
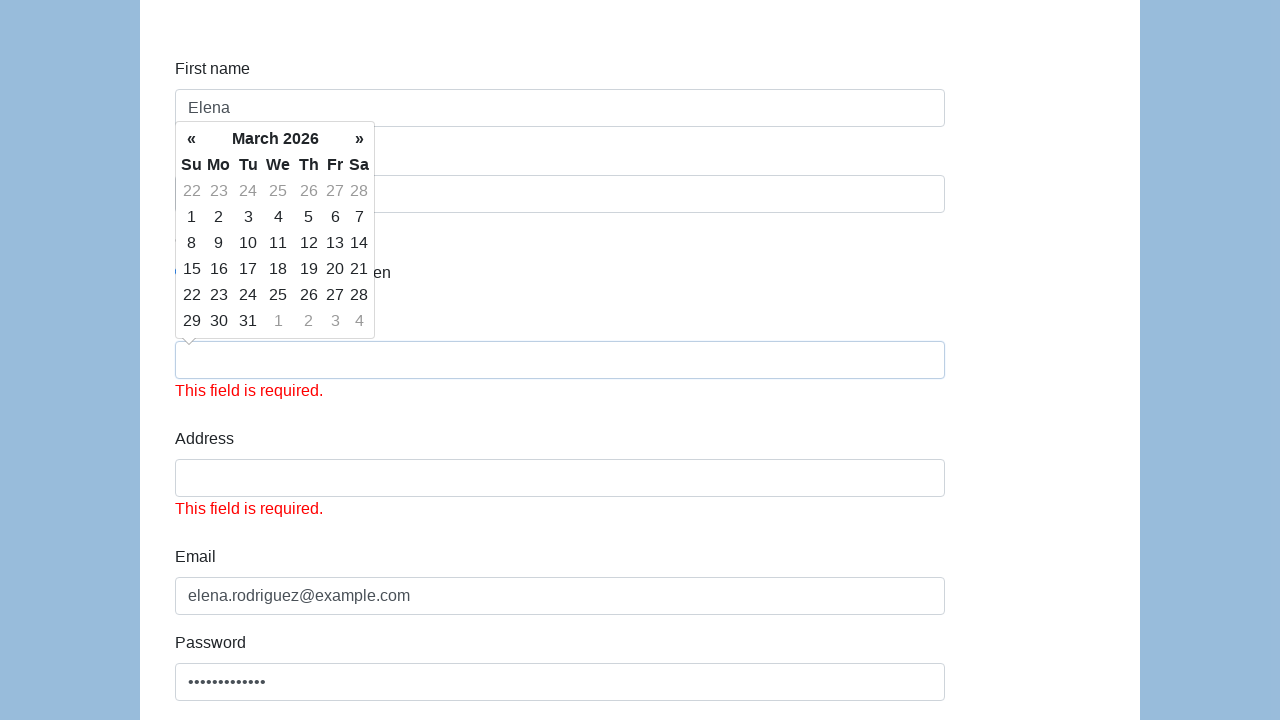

Waited for success message to appear
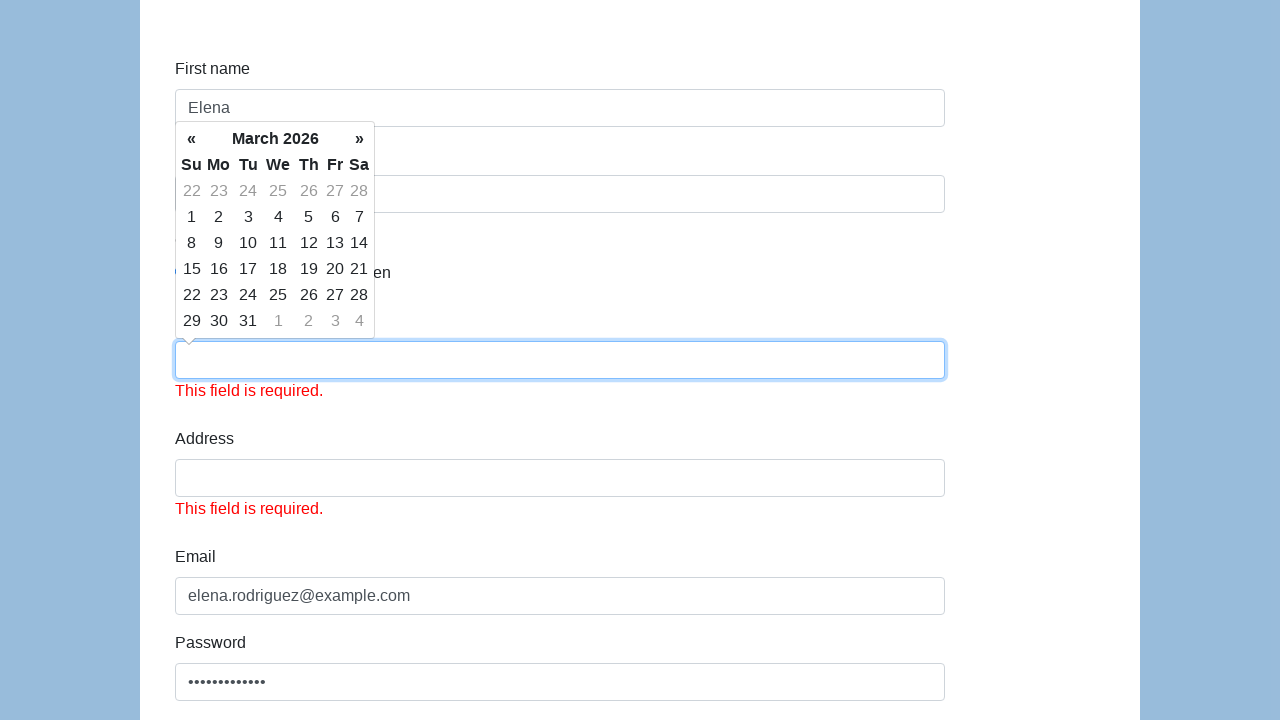

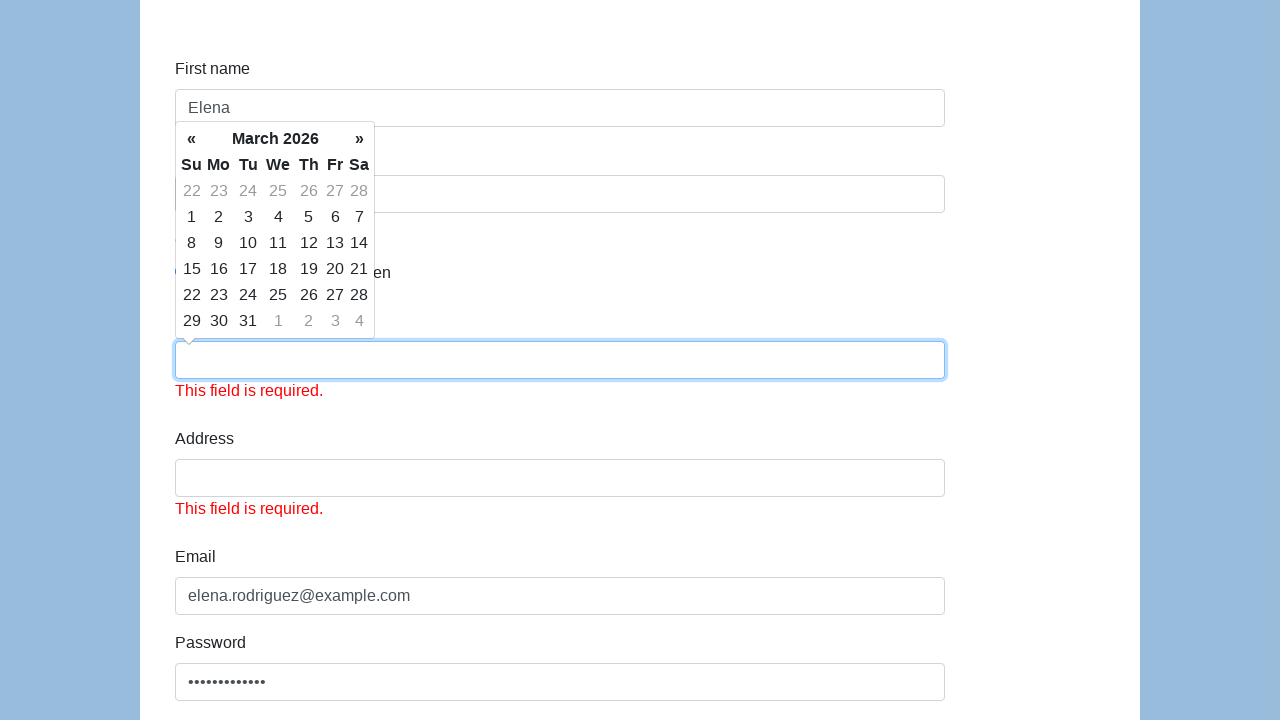